Tests typing into an input field nested within shadow DOM elements

Starting URL: https://selectorshub.com/xpath-practice-page/

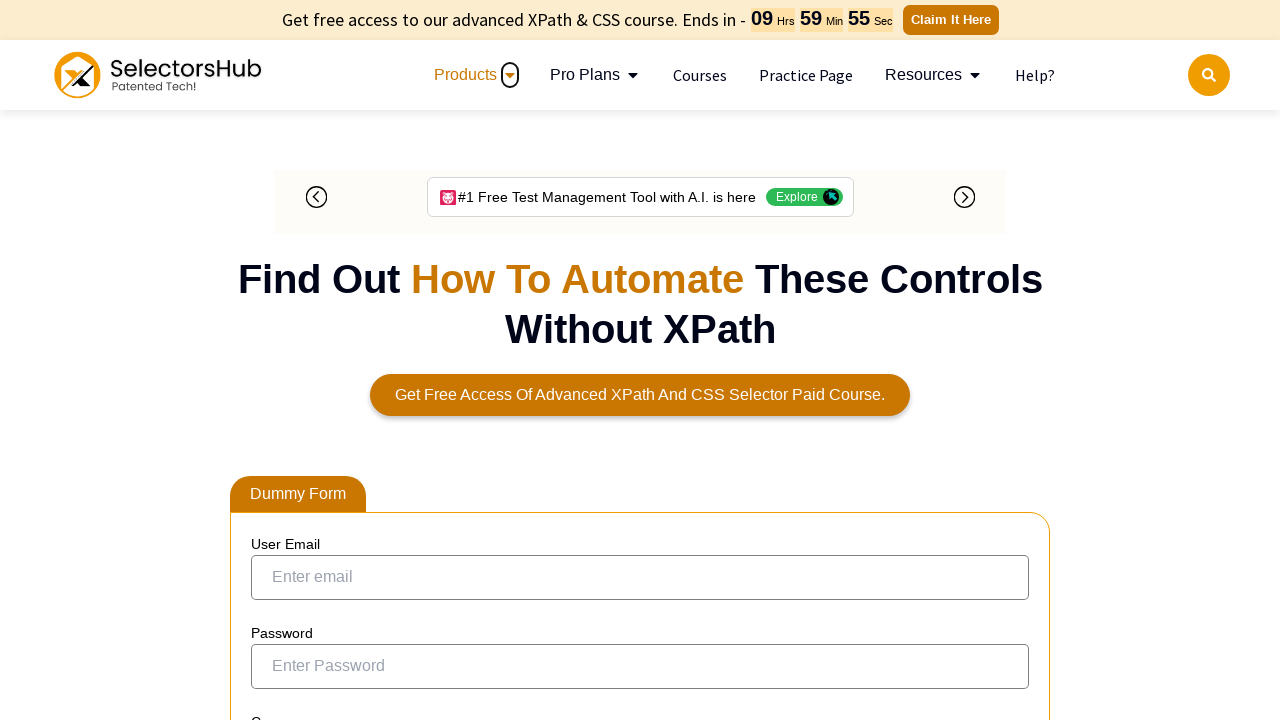

Waited for shadow DOM host element #userName to be available
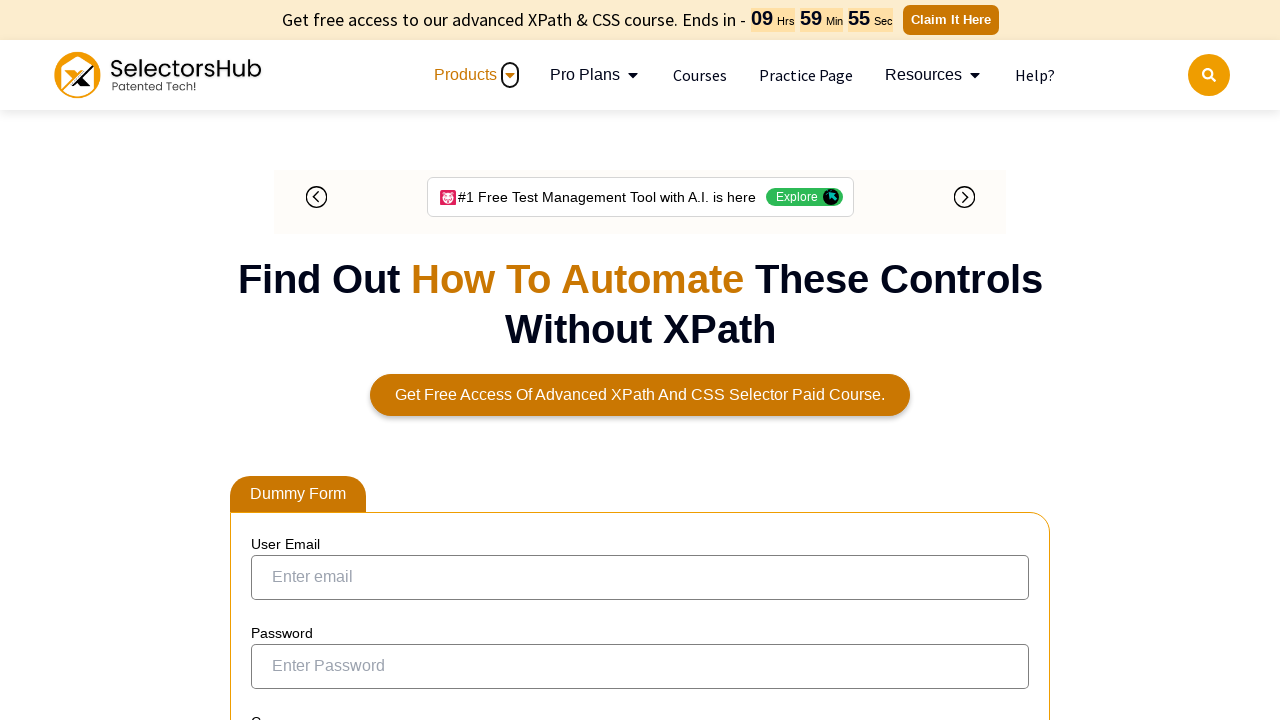

Located the shadow DOM host element #userName
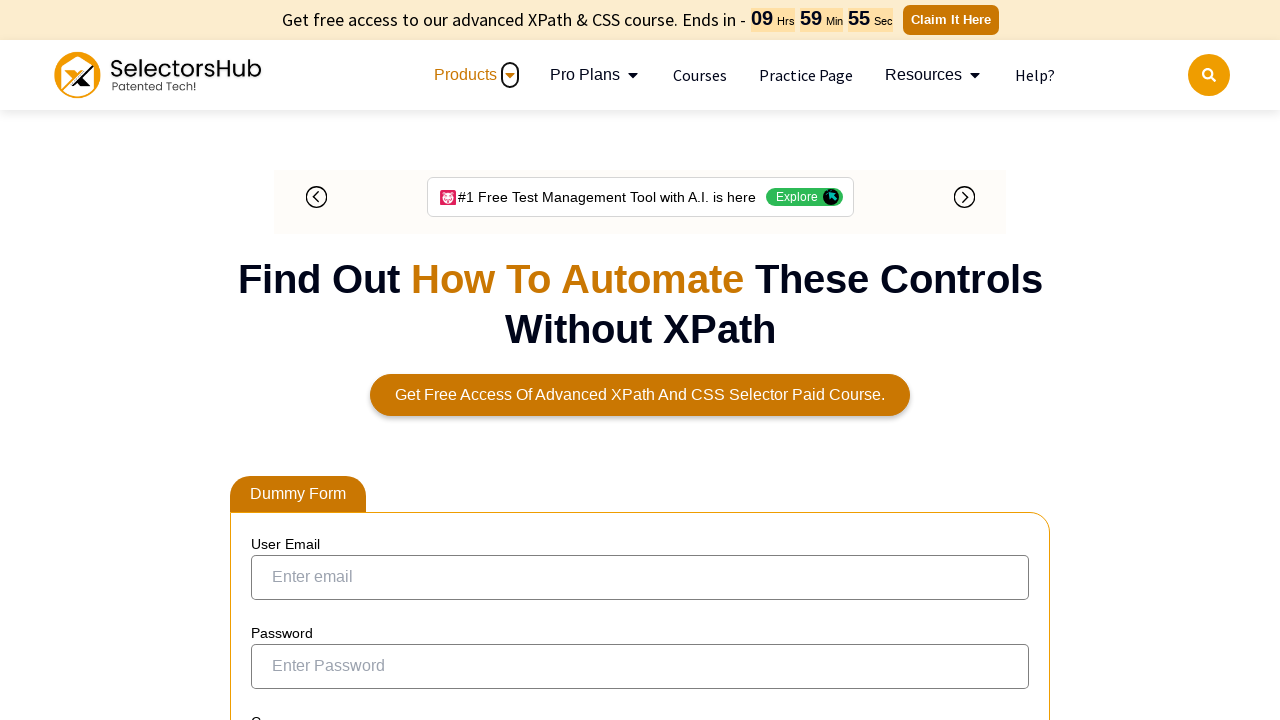

Located the nested shadow DOM element #app2 within #userName
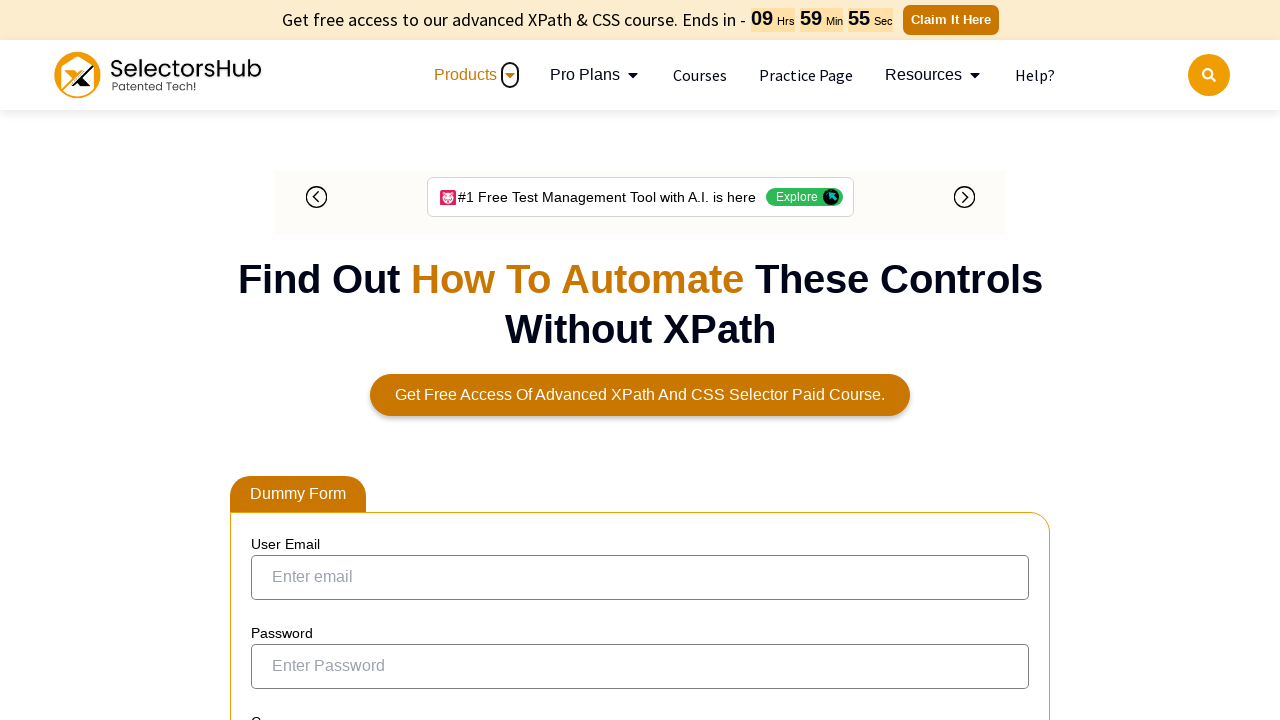

Located the pizza input field nested within shadow DOM
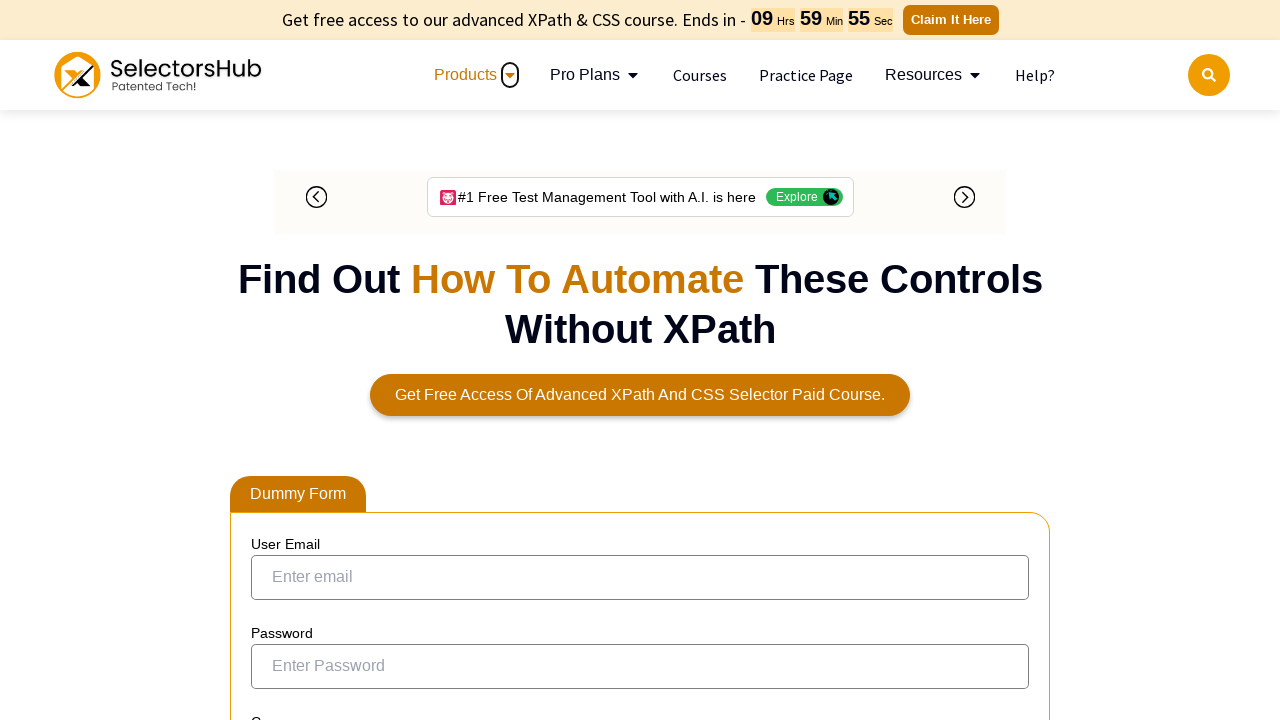

Typed 'testing' into the pizza input field nested in shadow DOM on #userName >> css=#app2 >> css=#pizza
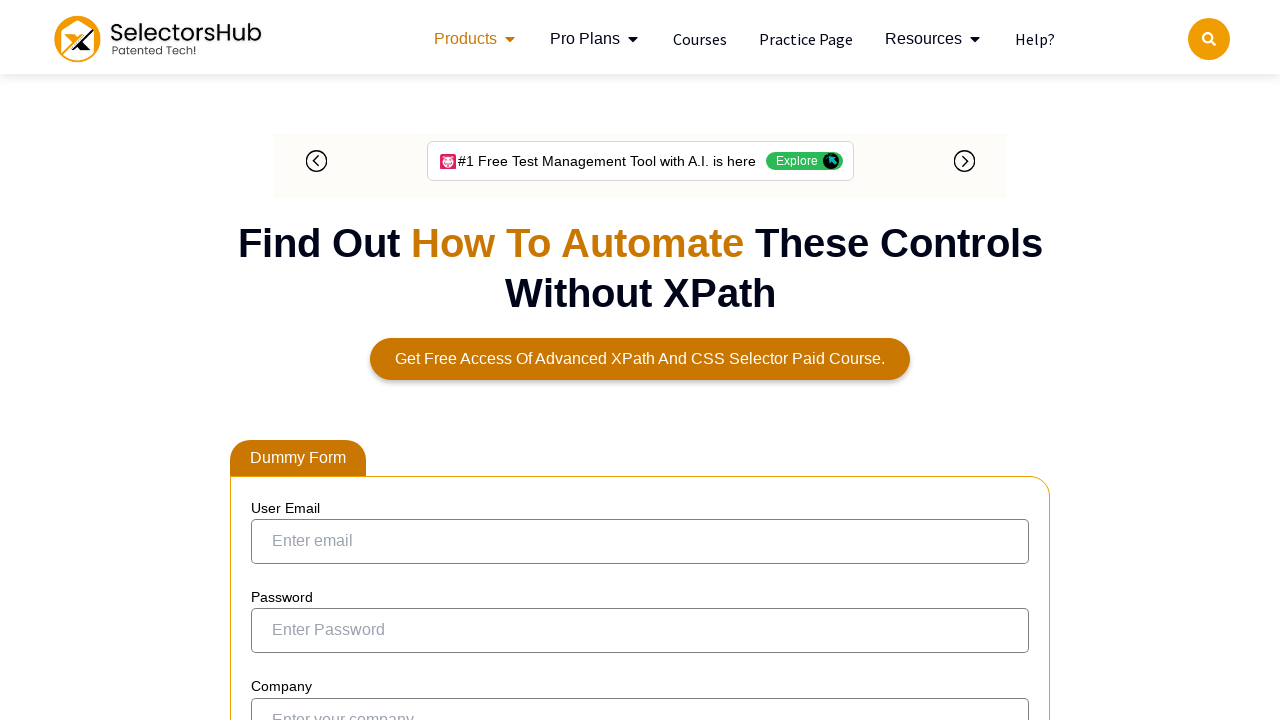

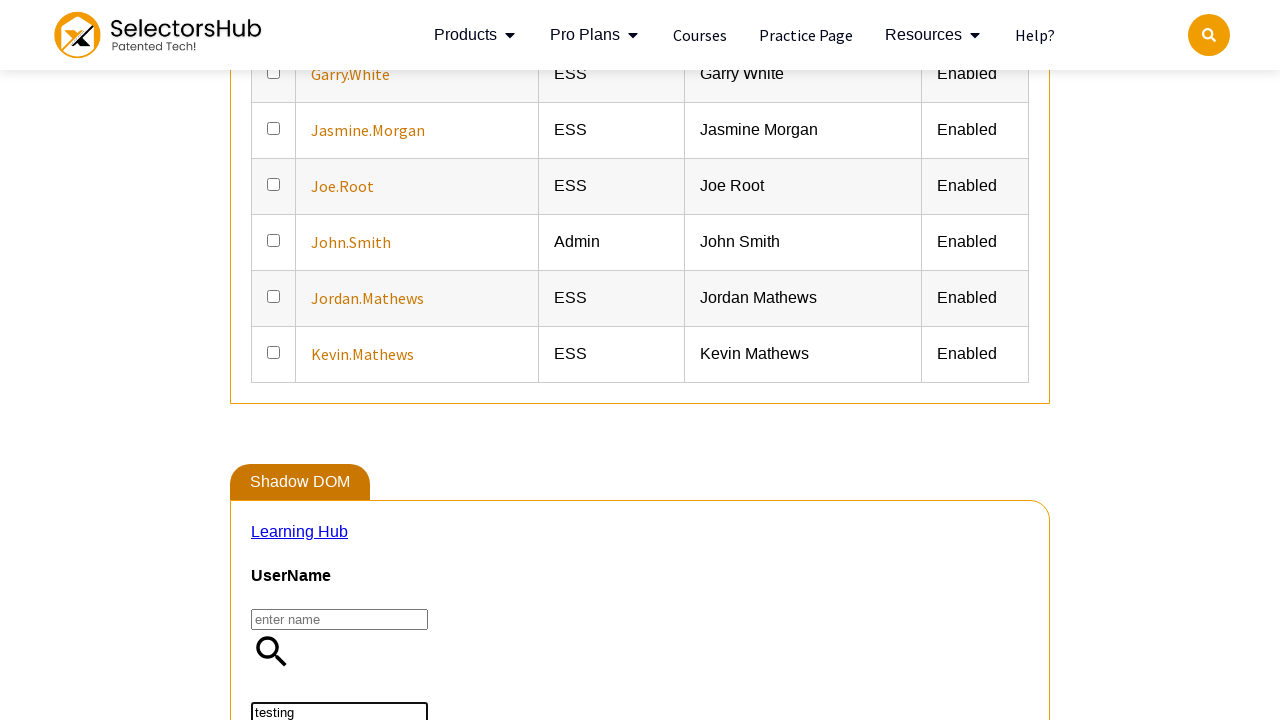